Tests the registration form for a donation point by filling in name, email, CEP (postal code), address number, and address details fields

Starting URL: https://petlov.vercel.app/signup

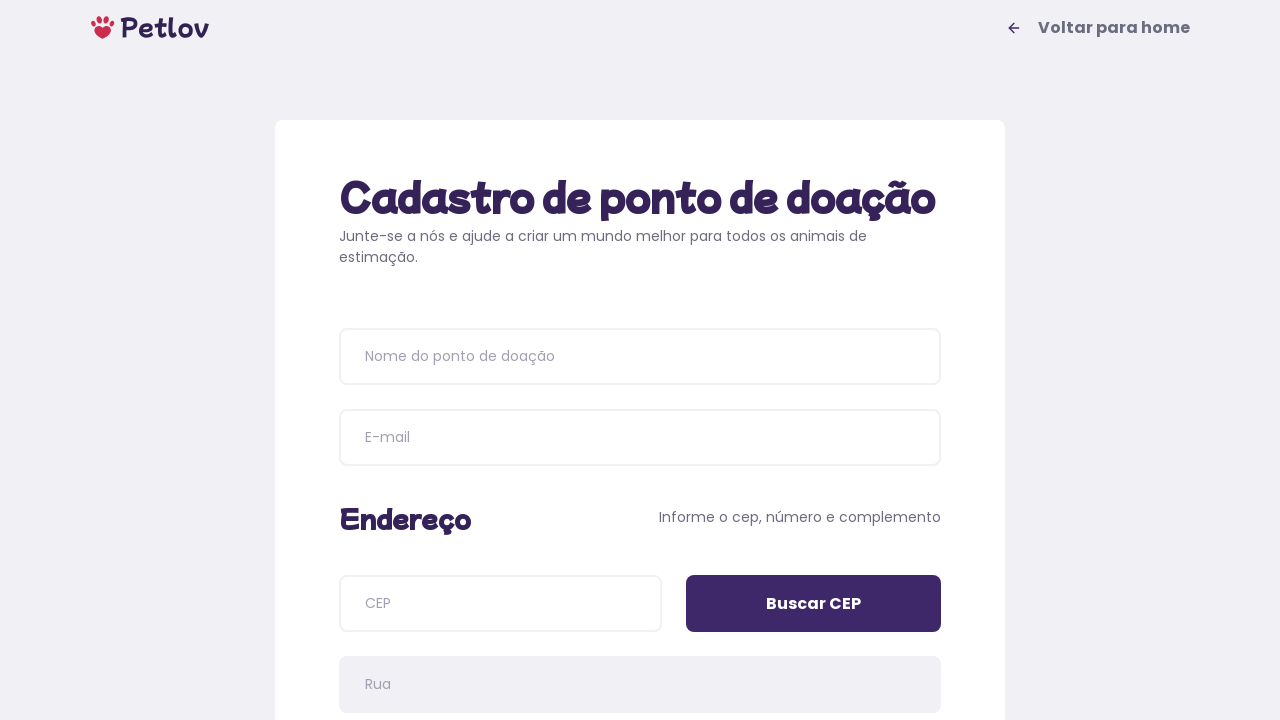

Page title loaded
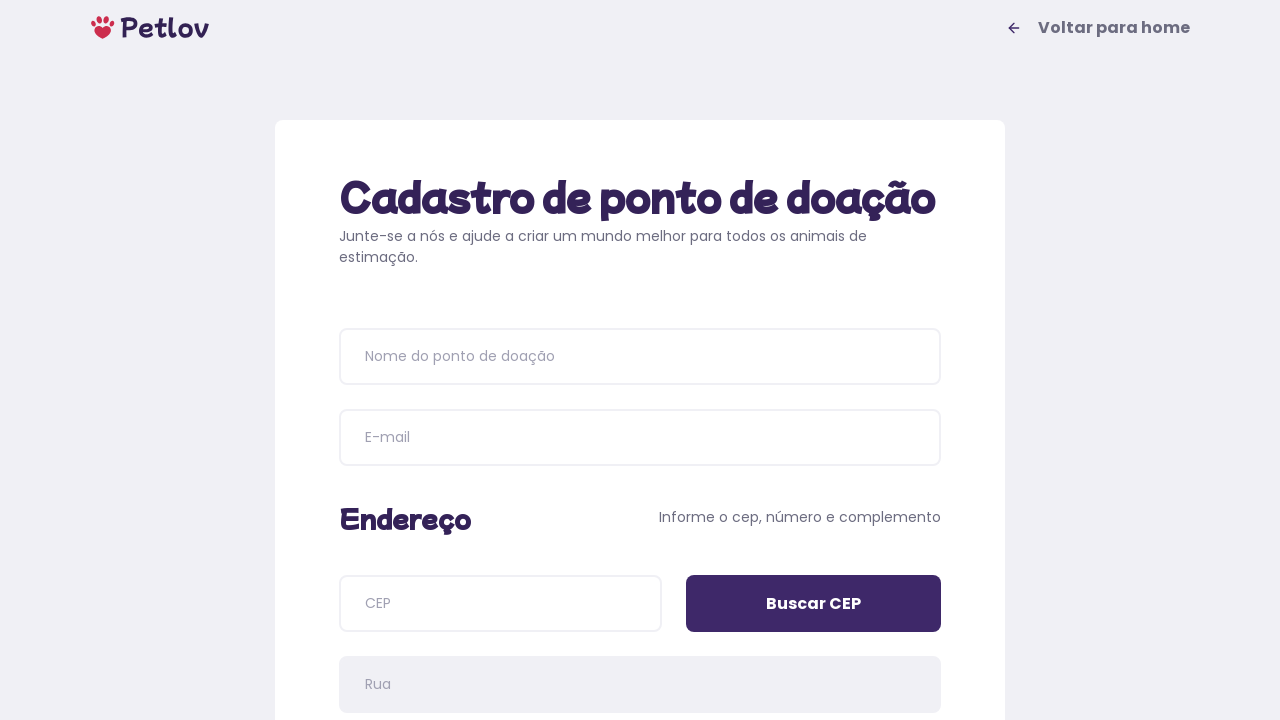

Filled donation point name with 'Centro de Doações Esperança' on input[placeholder='Nome do ponto de doação']
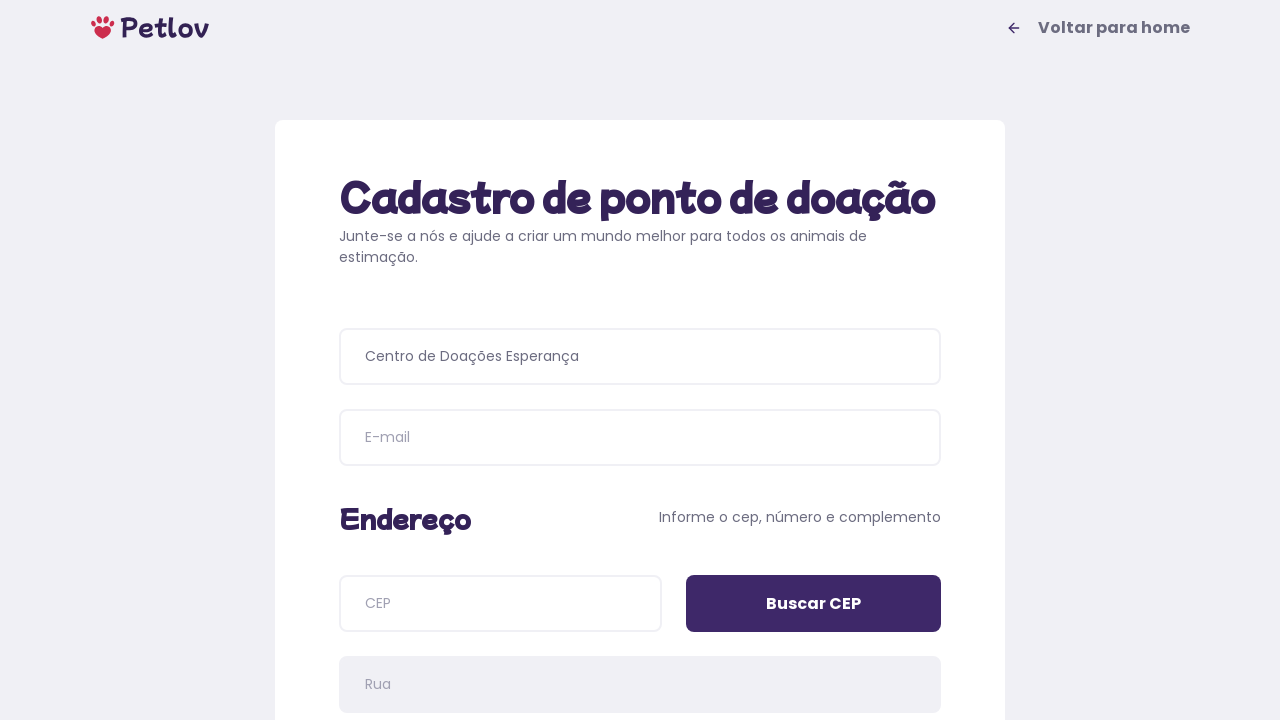

Filled email field with 'doacoes.esperanca@example.com.br' on input[name='email']
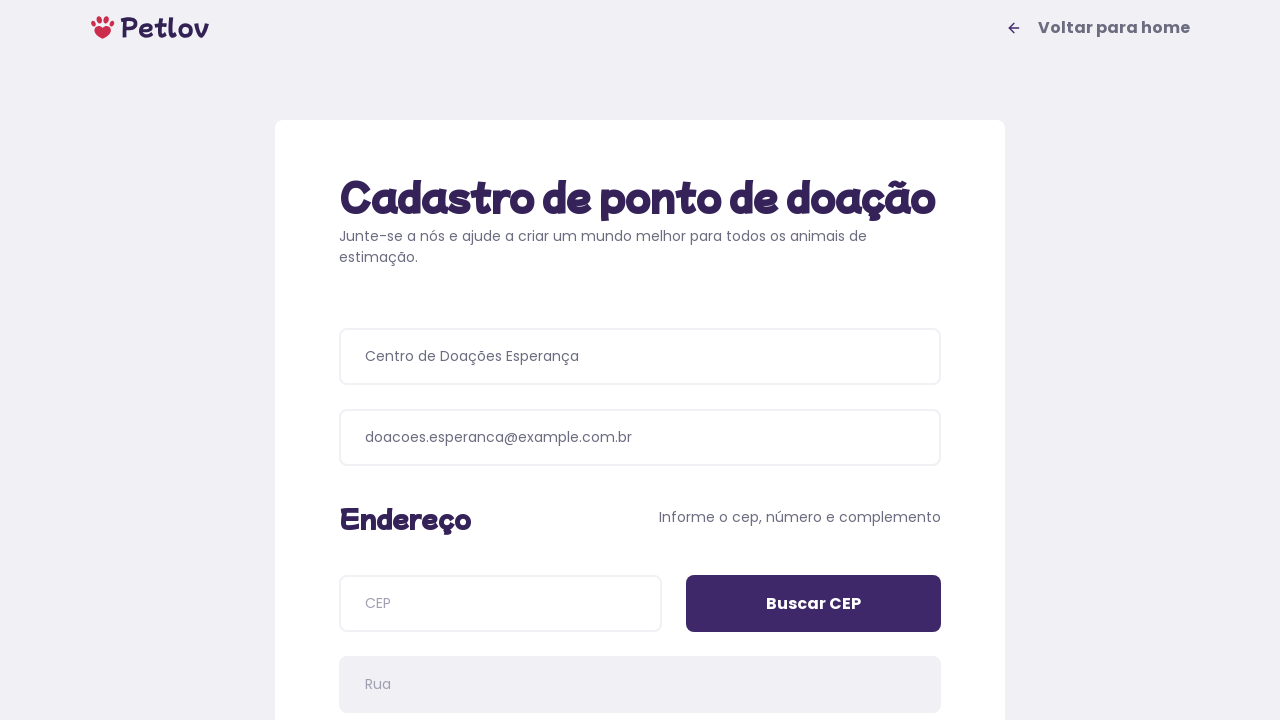

Filled CEP field with '04534011' on input[name='cep']
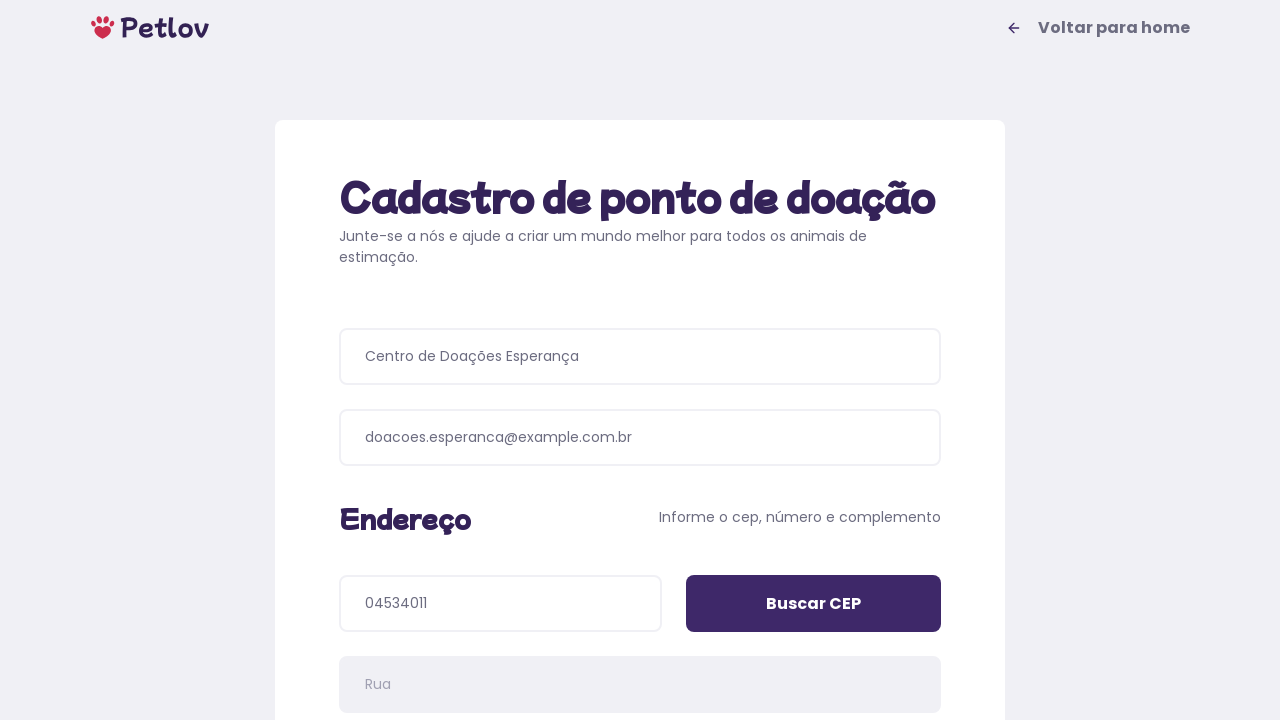

Clicked 'Buscar CEP' button to search postal code at (814, 604) on input[value='Buscar CEP']
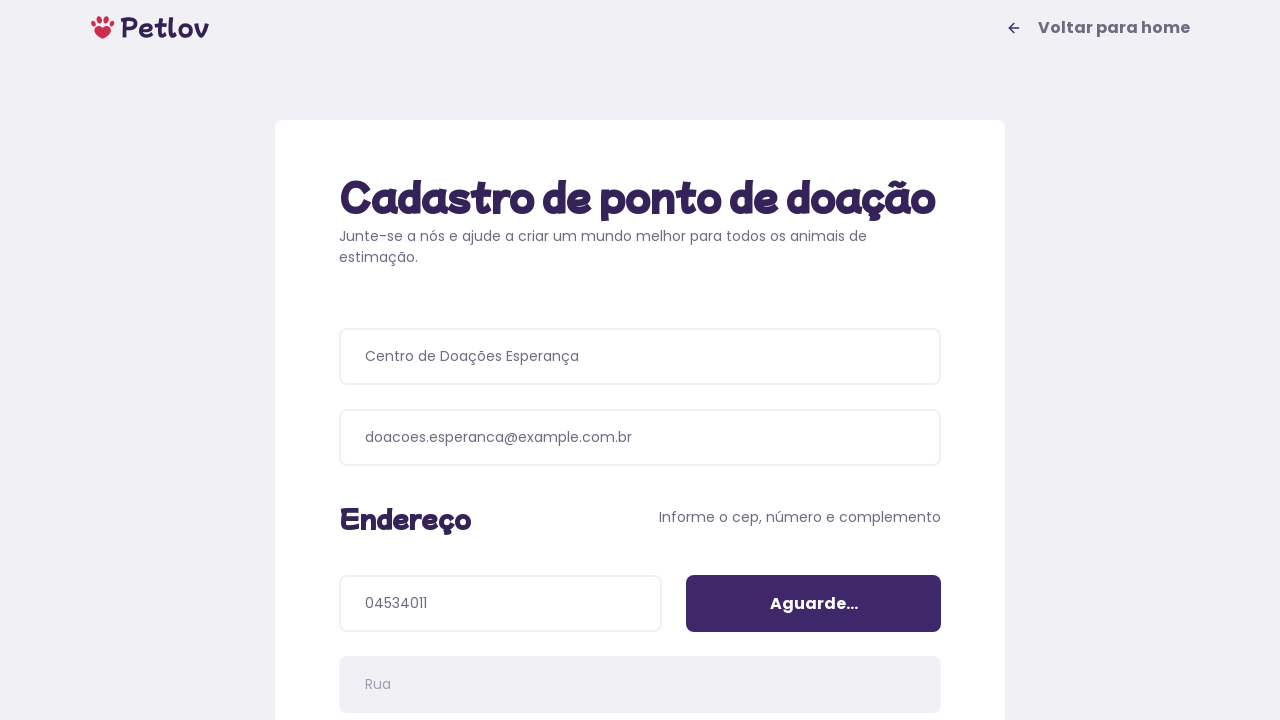

Filled address number field with '2500' on input[name='addressNumber']
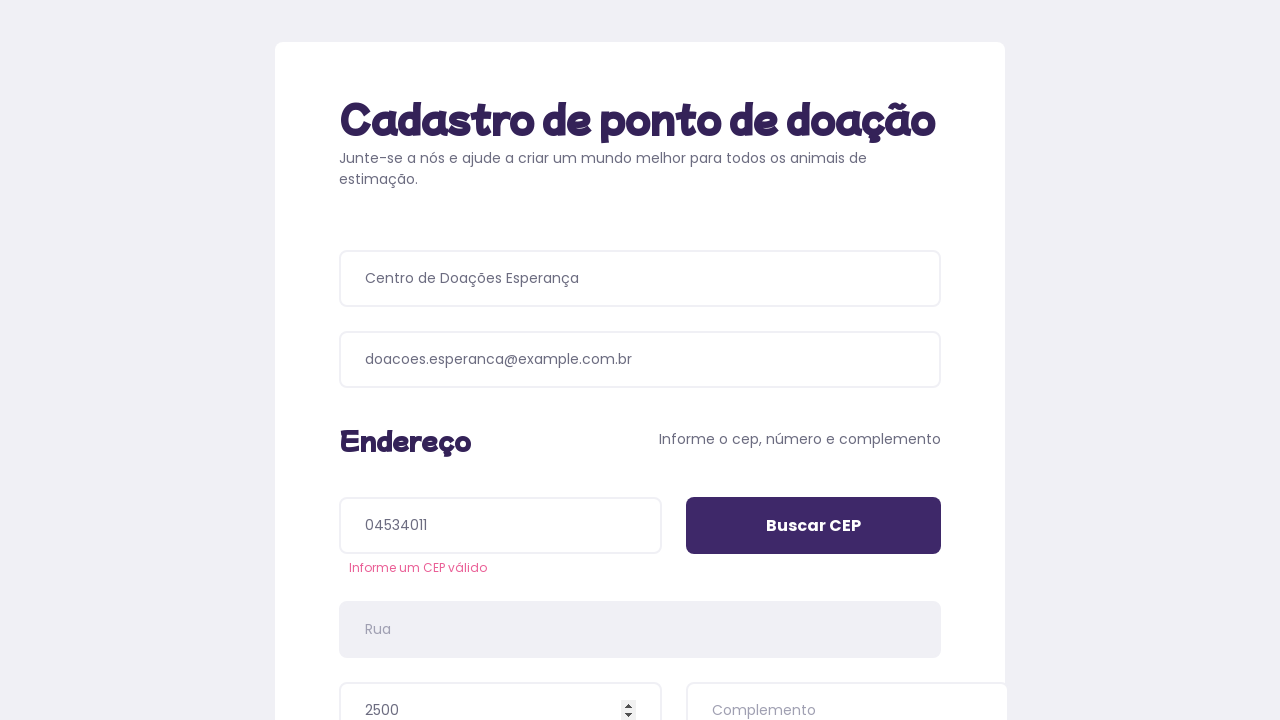

Filled address details field with 'Sala 302, Bloco B' on input[name='addressDetails']
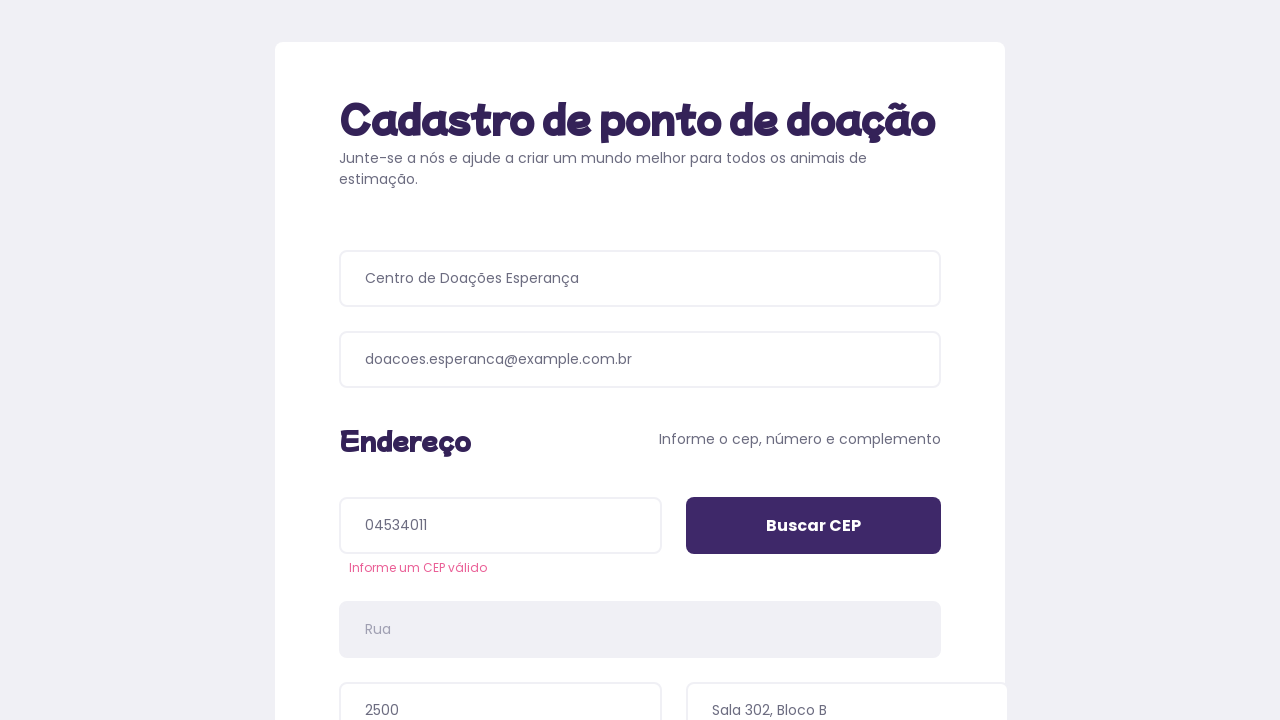

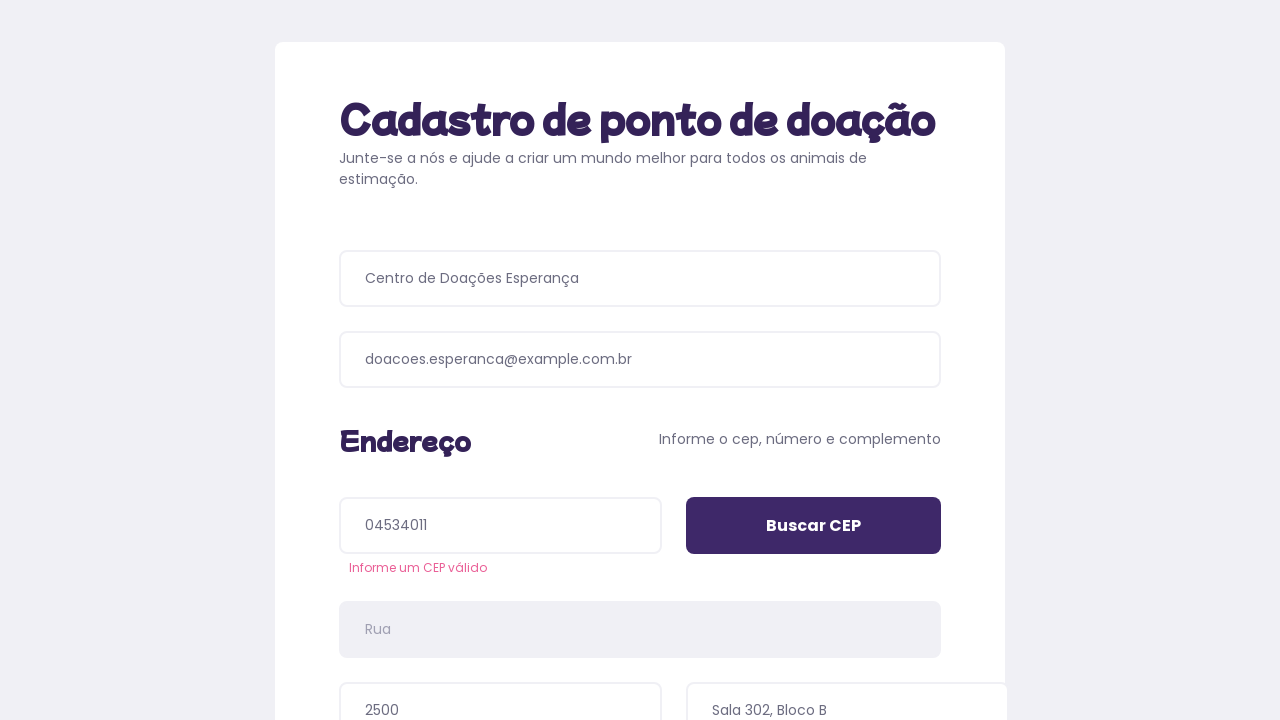